Tests JavaScript execution by scrolling the page and highlighting an h1 element with a yellow background and red border

Starting URL: https://abrakh.com/

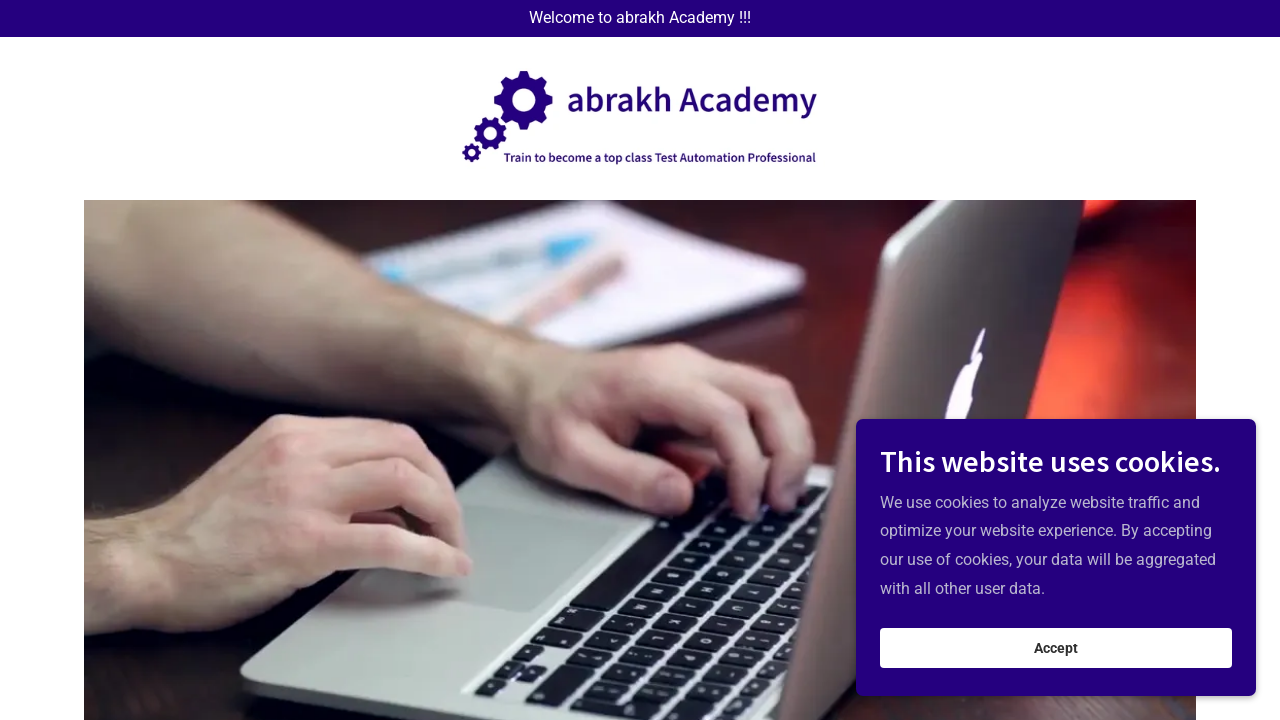

Scrolled down the page by 1000 pixels
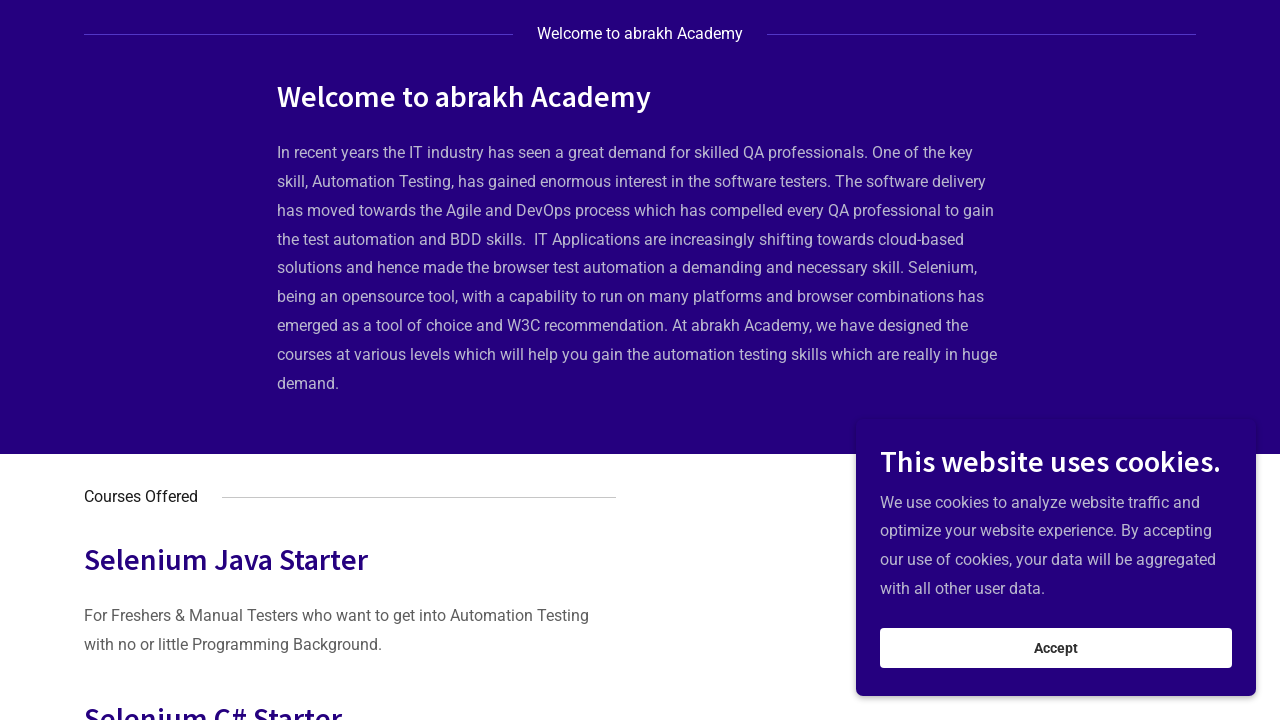

Found h1 element and highlighted it with yellow background and red border
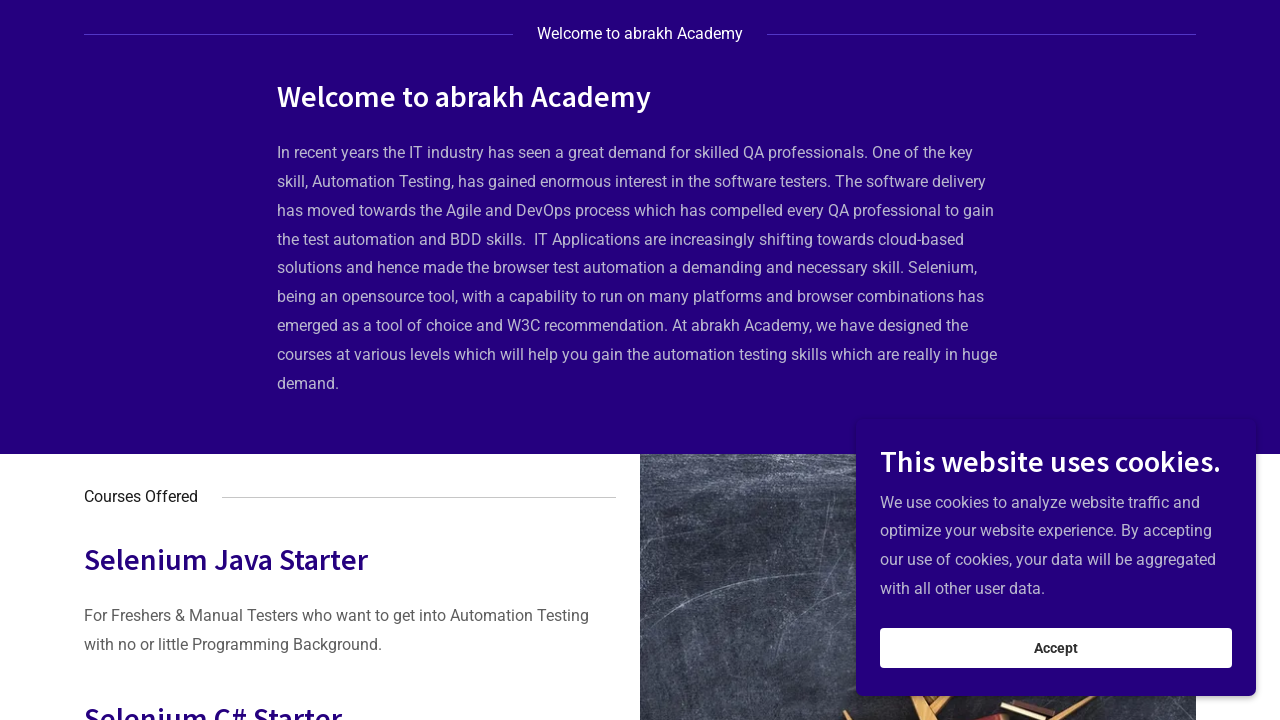

Scrolled down the page by another 1000 pixels
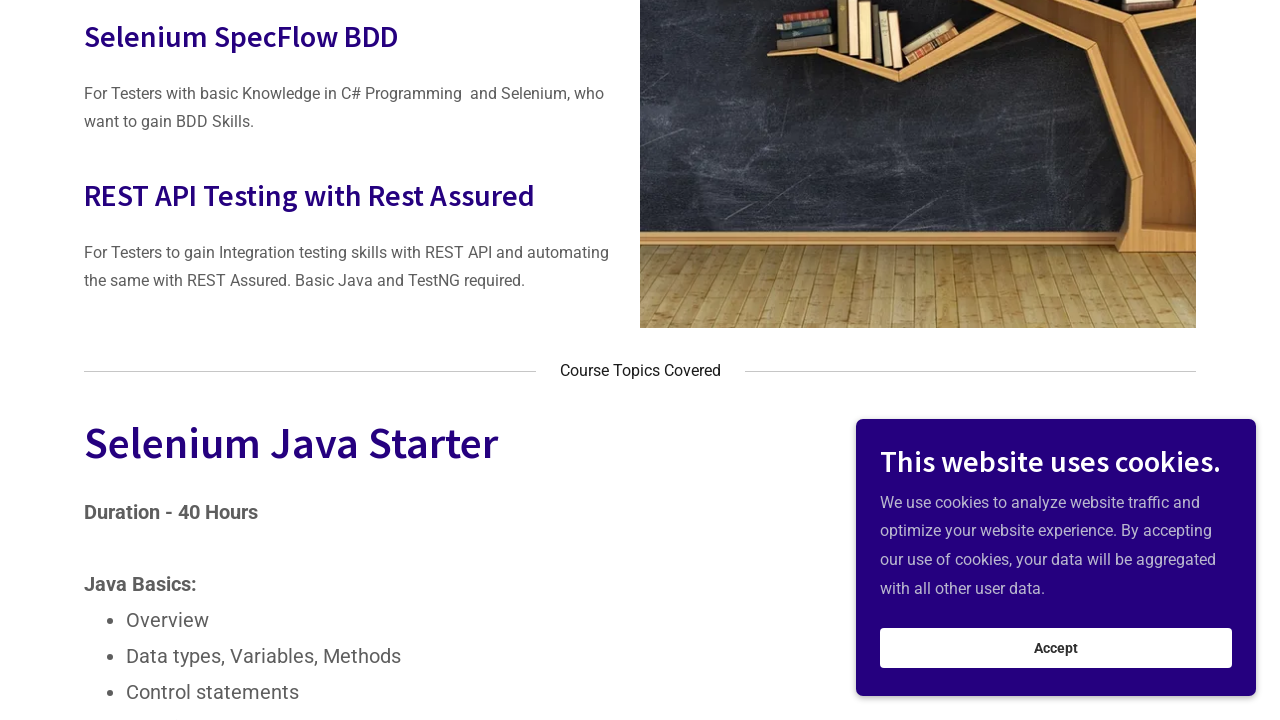

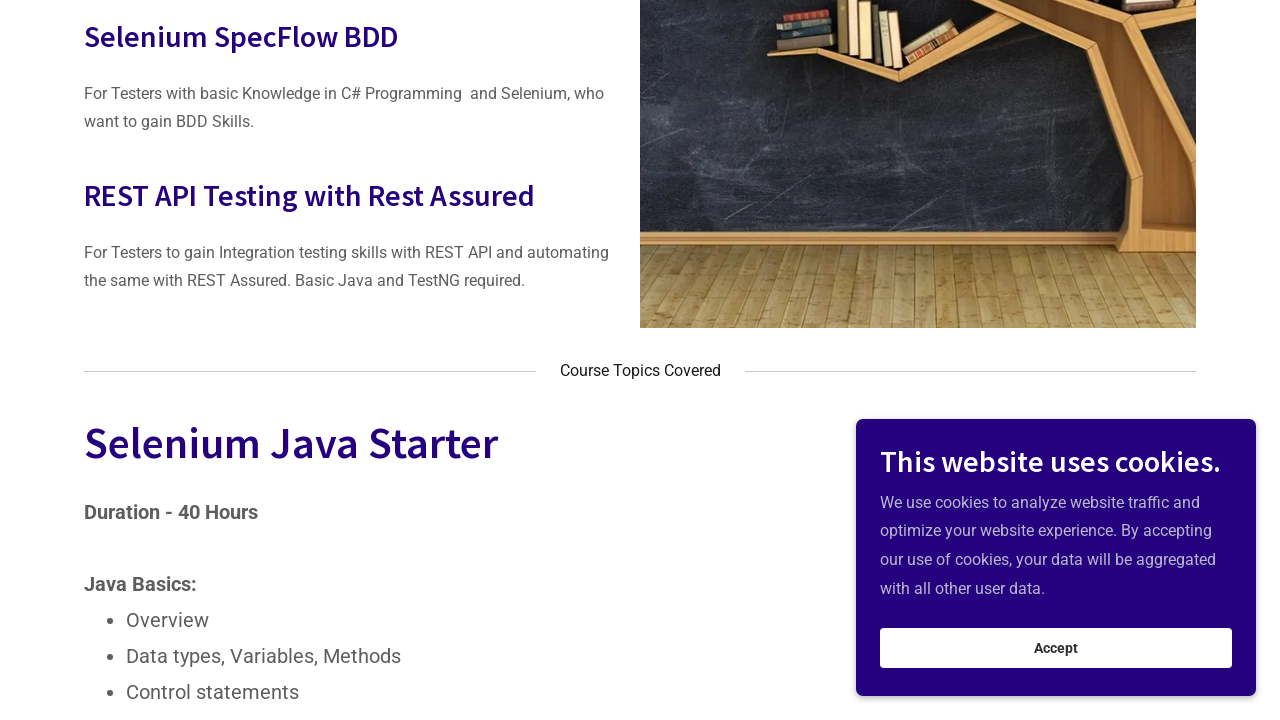